Tests custom radio button selection using JavaScript click on Angular Material components

Starting URL: https://material.angular.io/components/radio/examples

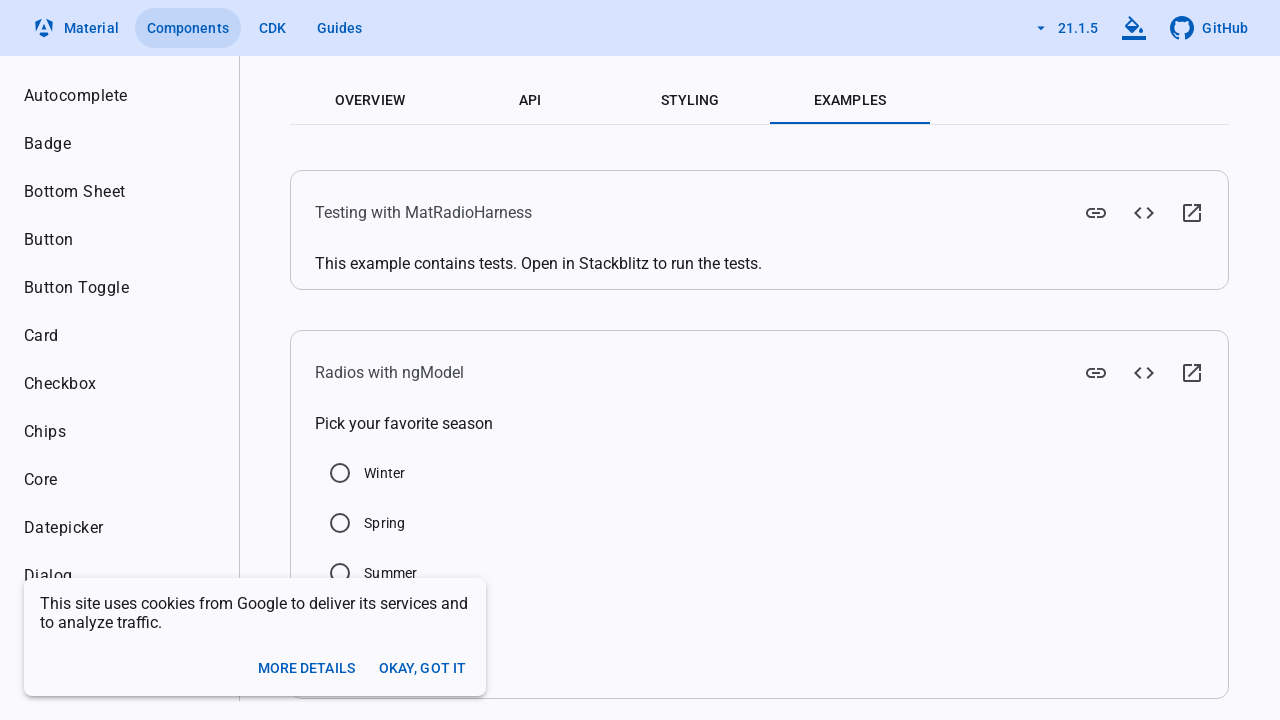

Clicked Summer radio button using JavaScript on Angular Material custom radio component
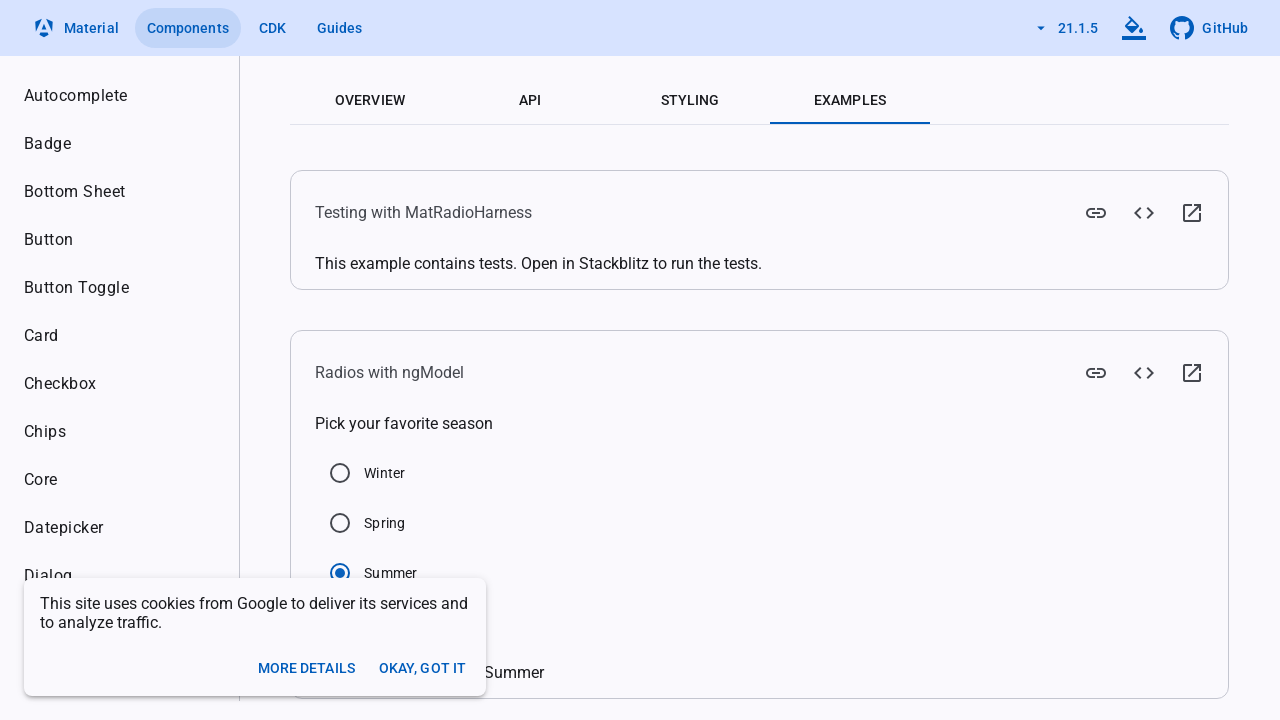

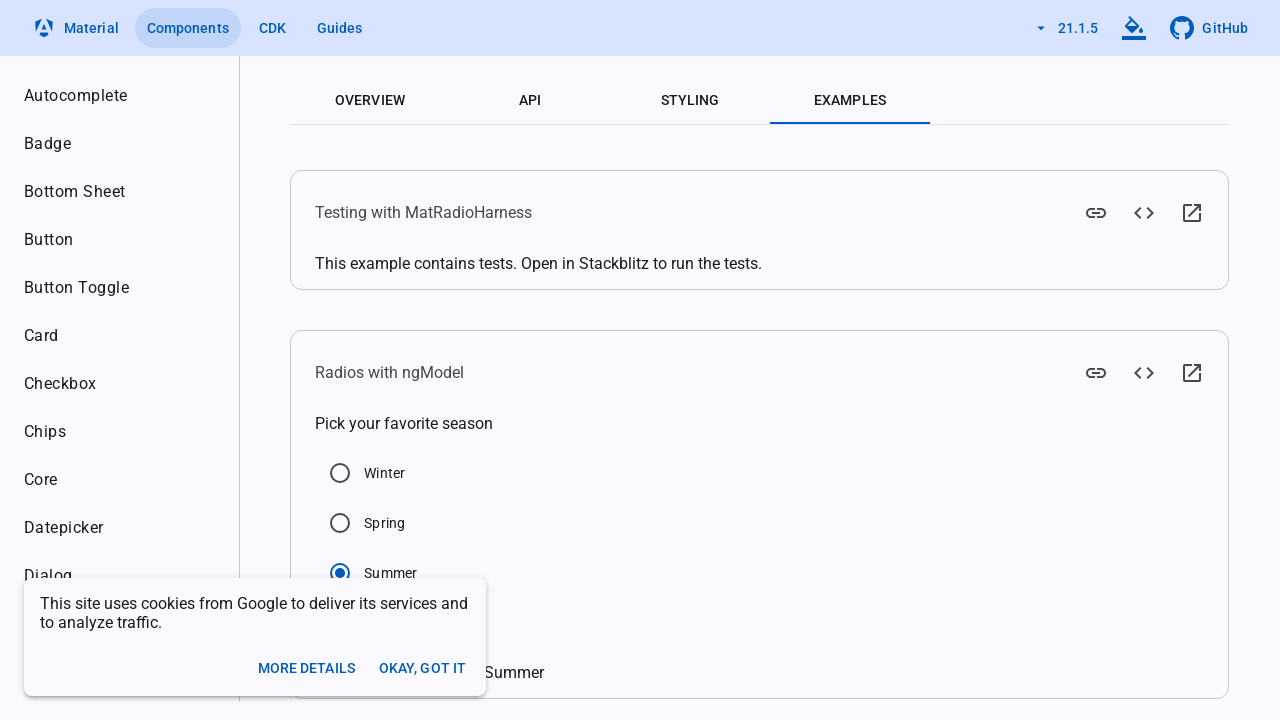